Fills out a practice form on Rahul Shetty Academy's Angular practice page, including name, email, password, checkbox, dropdown selection, radio button, birthday, and form submission.

Starting URL: https://rahulshettyacademy.com/angularpractice/

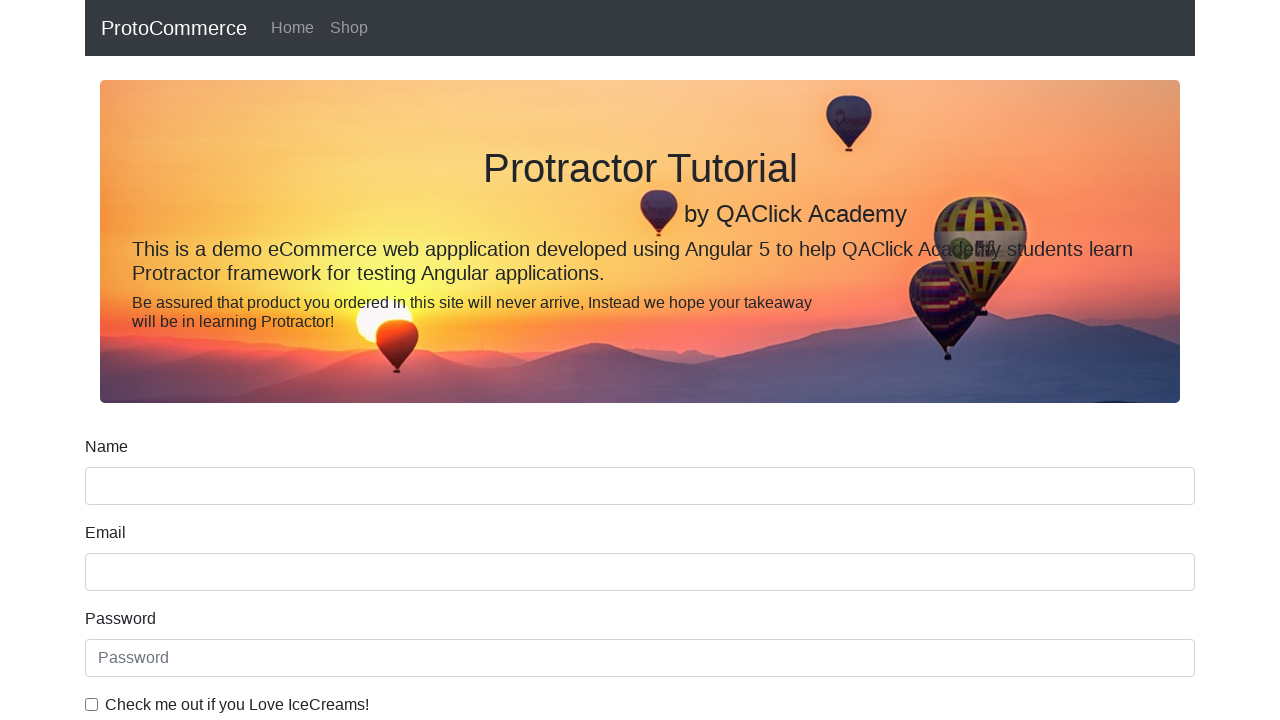

Filled name field with 'rahul' on input[name='name']
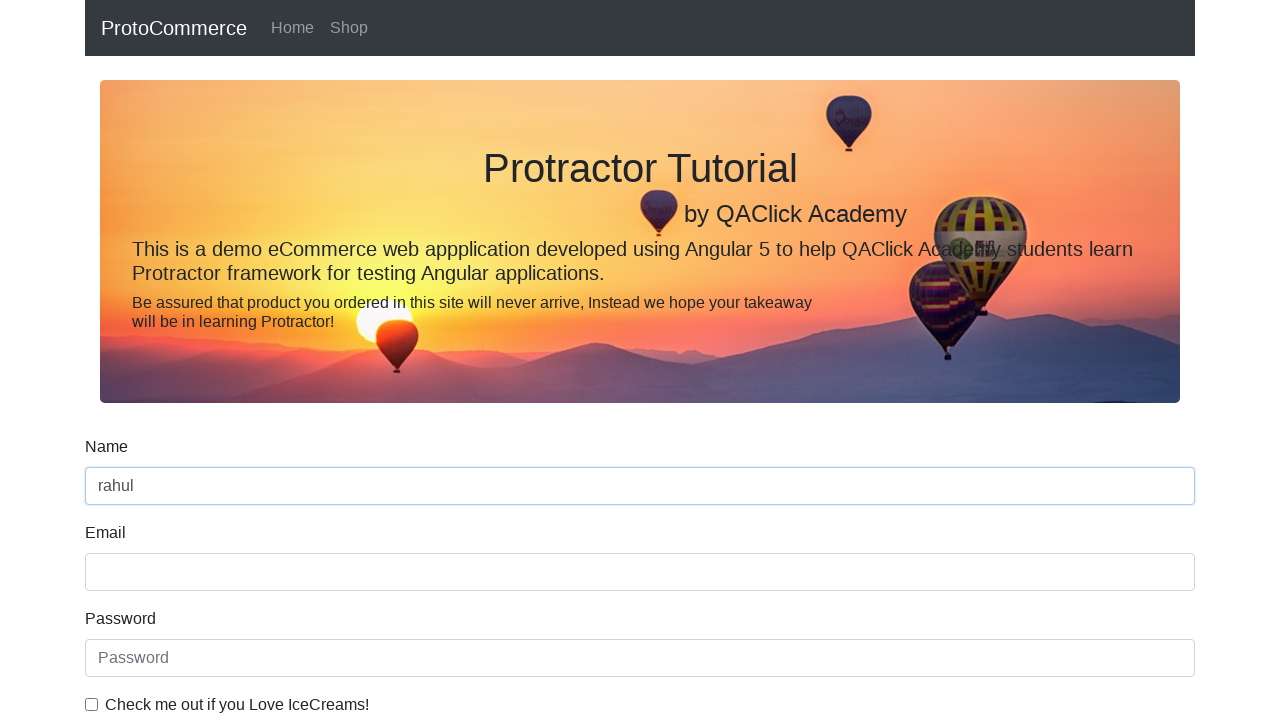

Filled email field with 'hello@abc.com' on input[name='email']
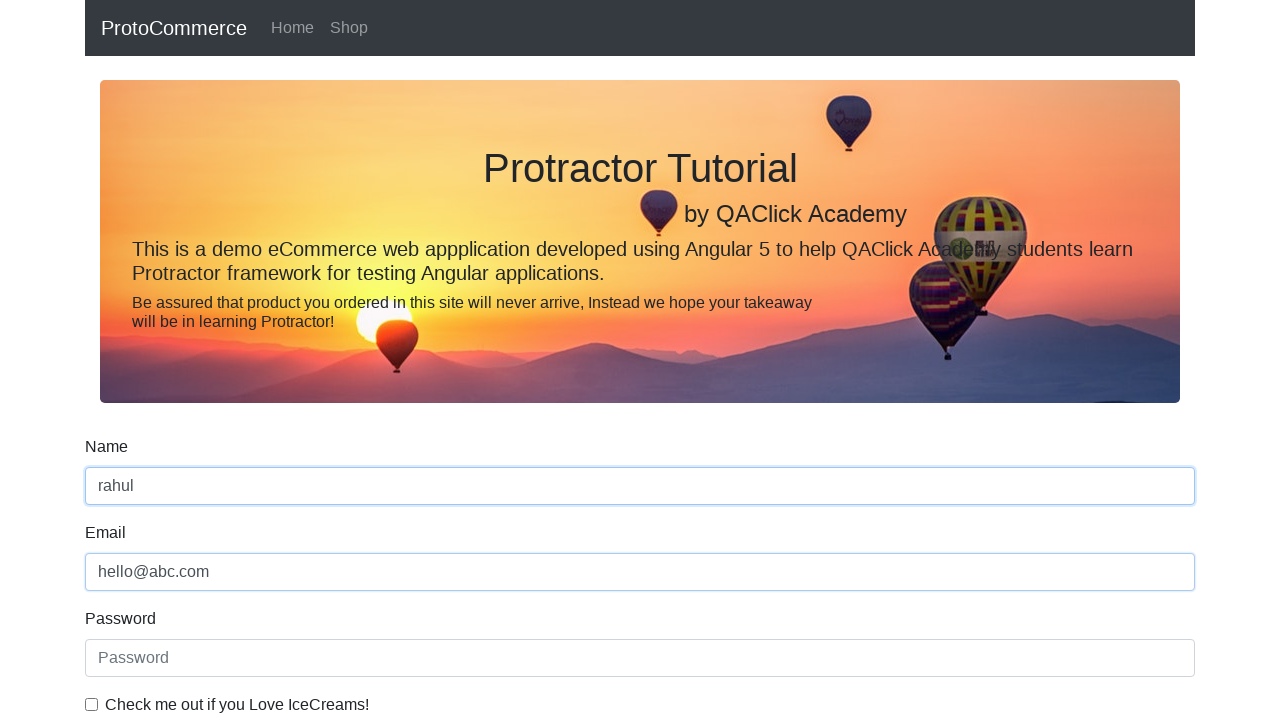

Filled password field with '123456' on #exampleInputPassword1
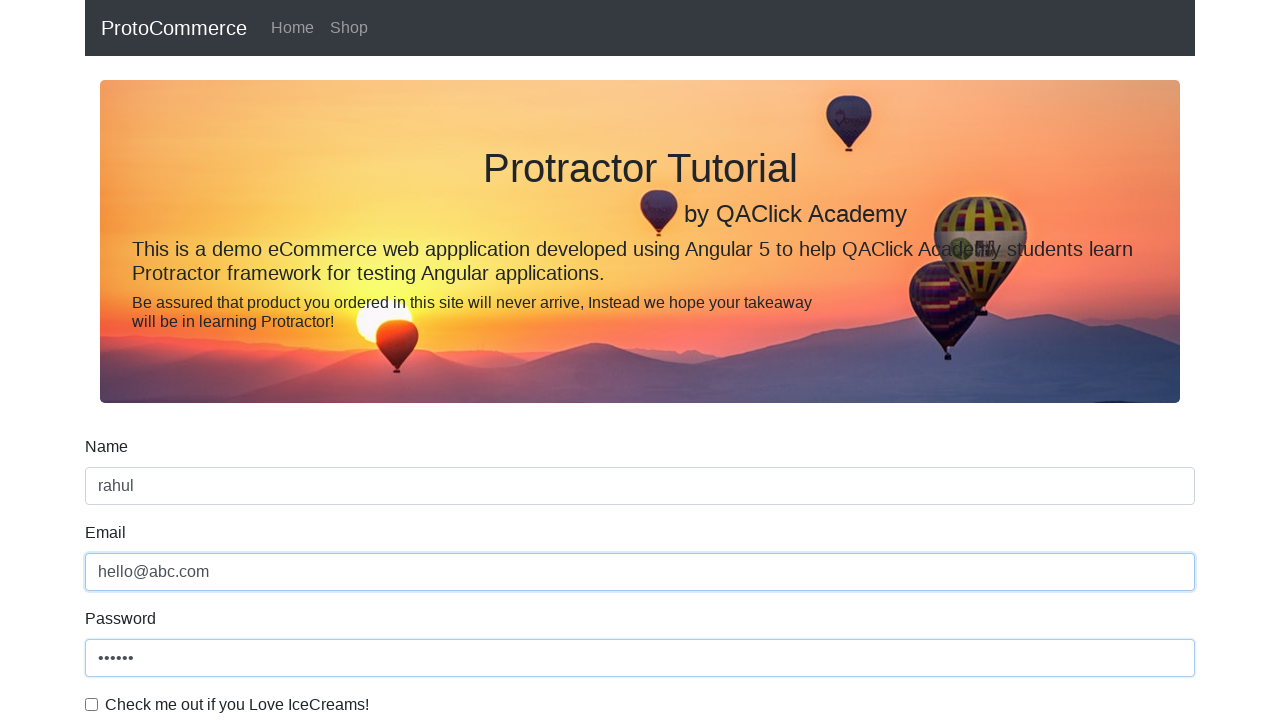

Clicked the checkbox to enable agreement at (92, 704) on #exampleCheck1
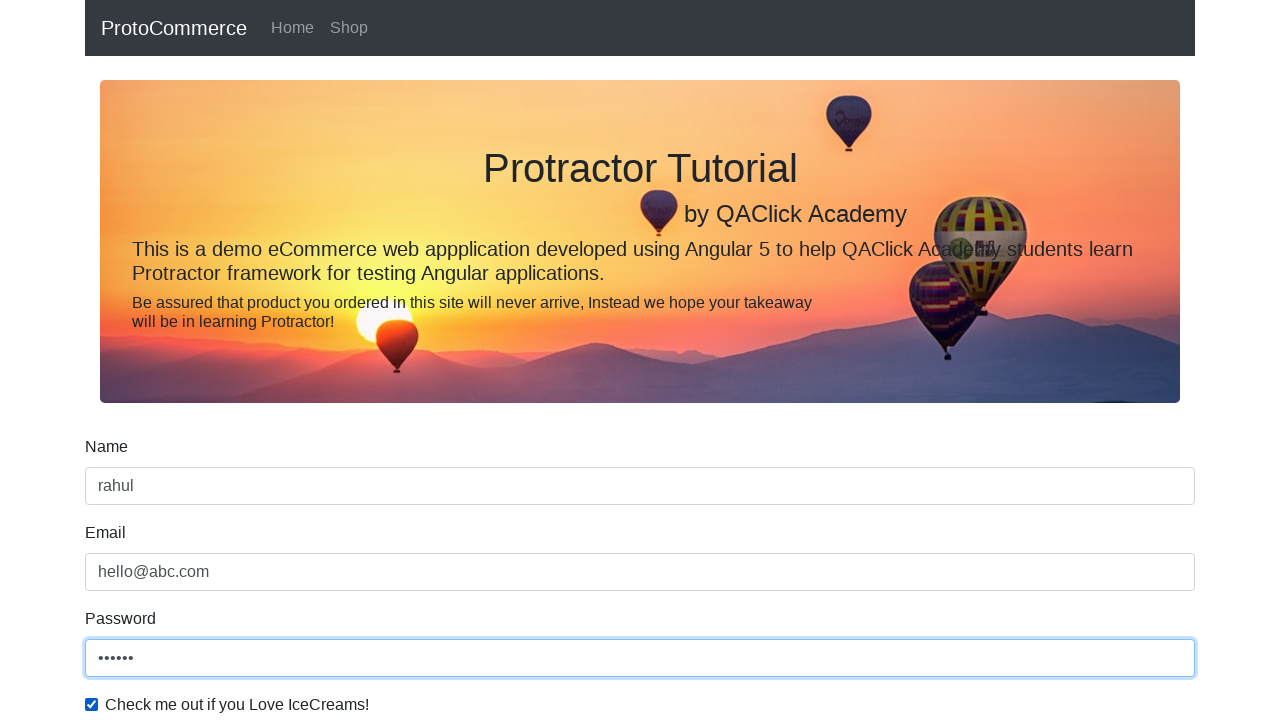

Selected 'Female' from the gender dropdown on #exampleFormControlSelect1
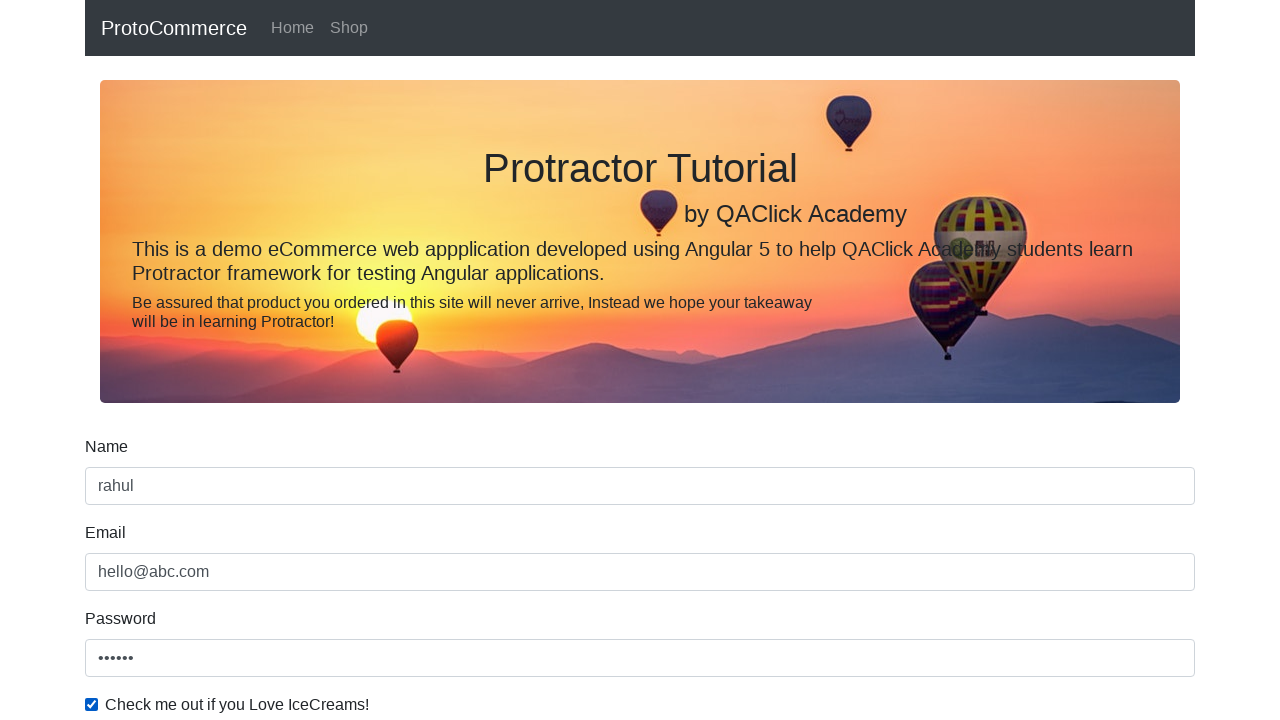

Selected 'Student' radio button at (238, 360) on #inlineRadio1
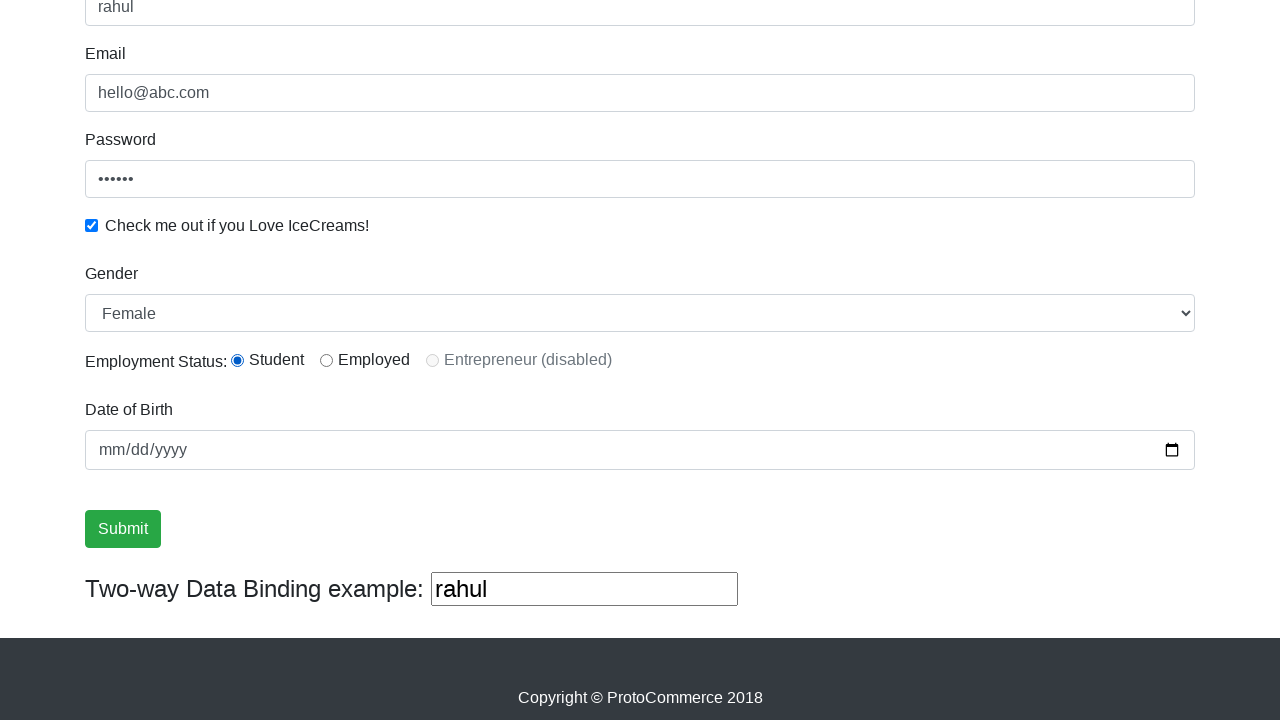

Filled birthday field with '1992-02-02' on input[name='bday']
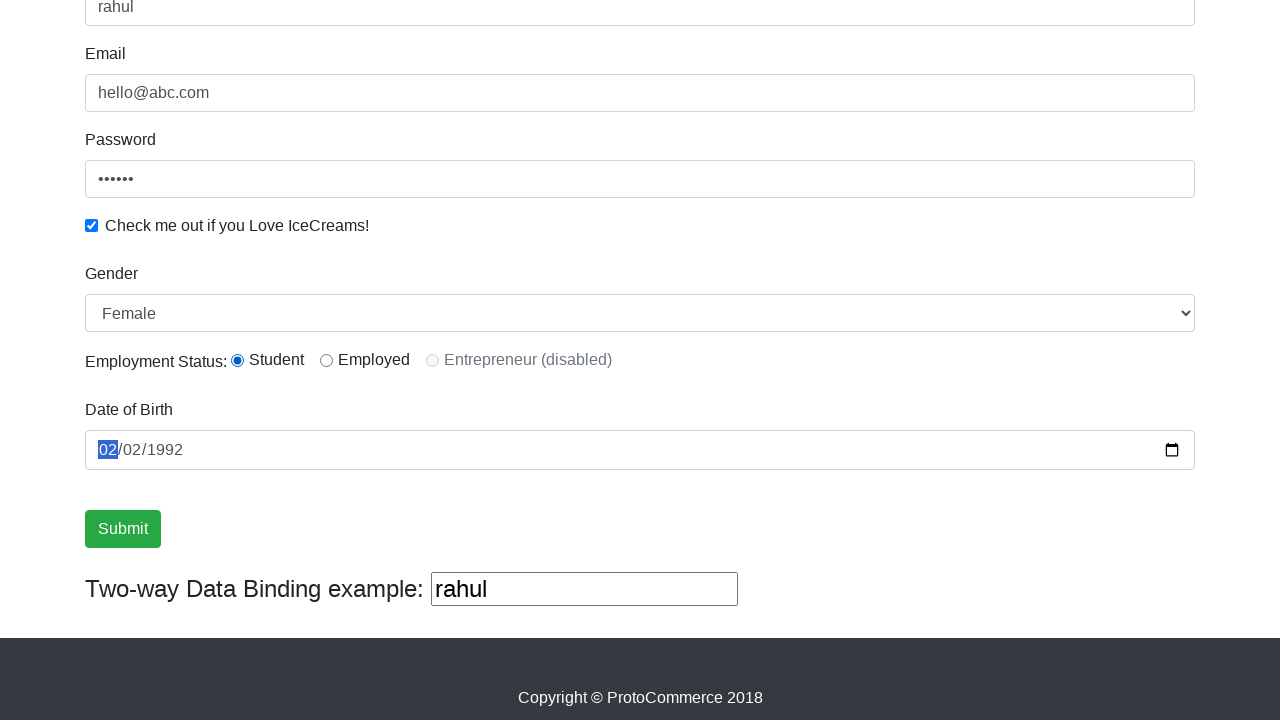

Clicked the submit button at (123, 529) on .btn-success
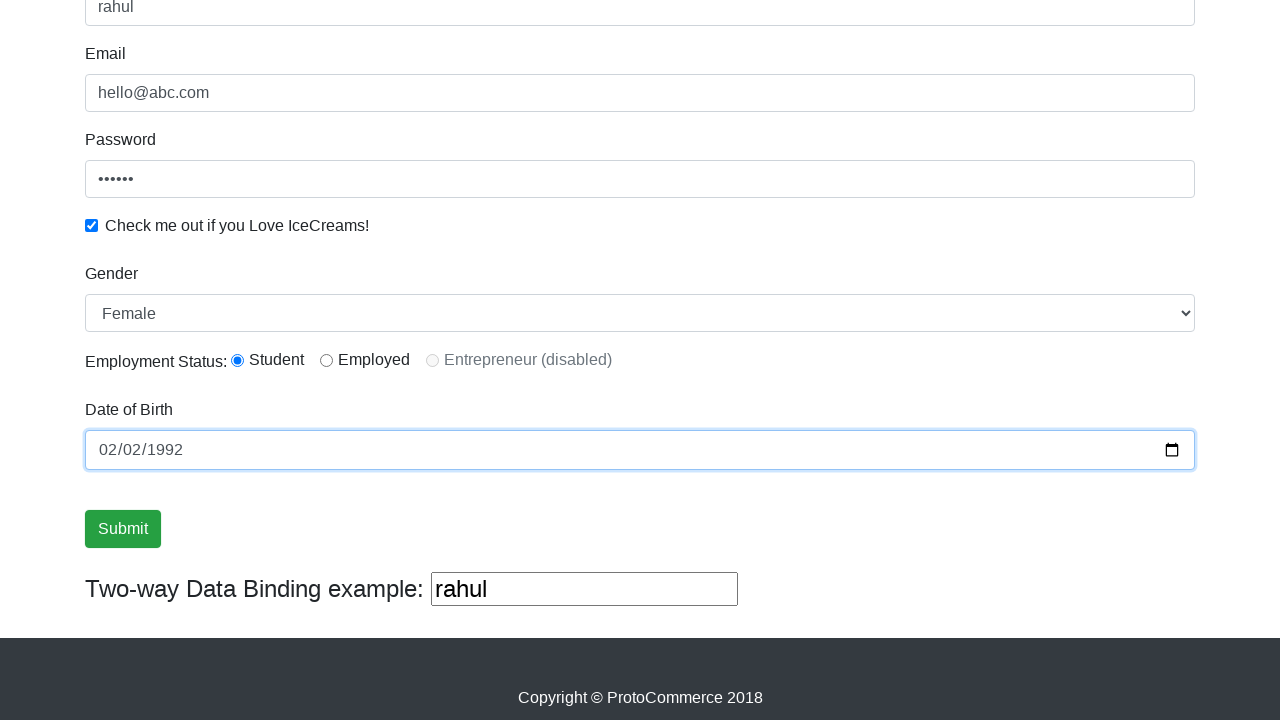

Success message appeared confirming form submission
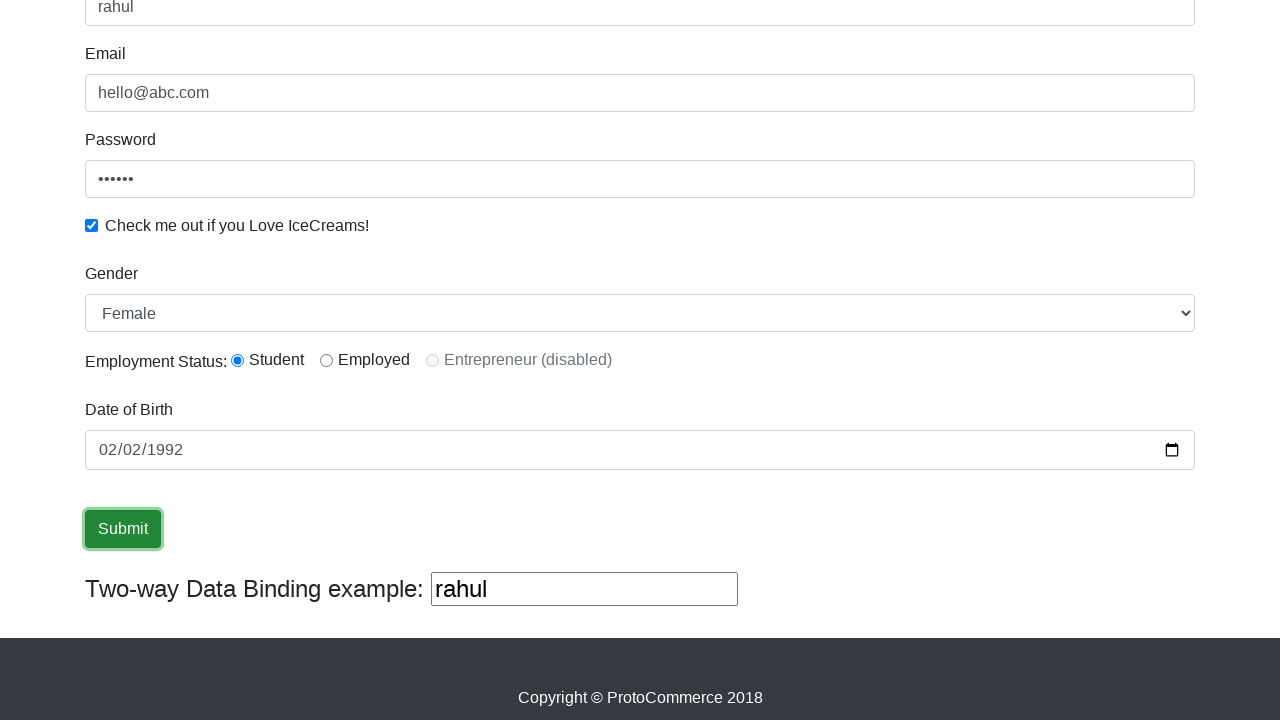

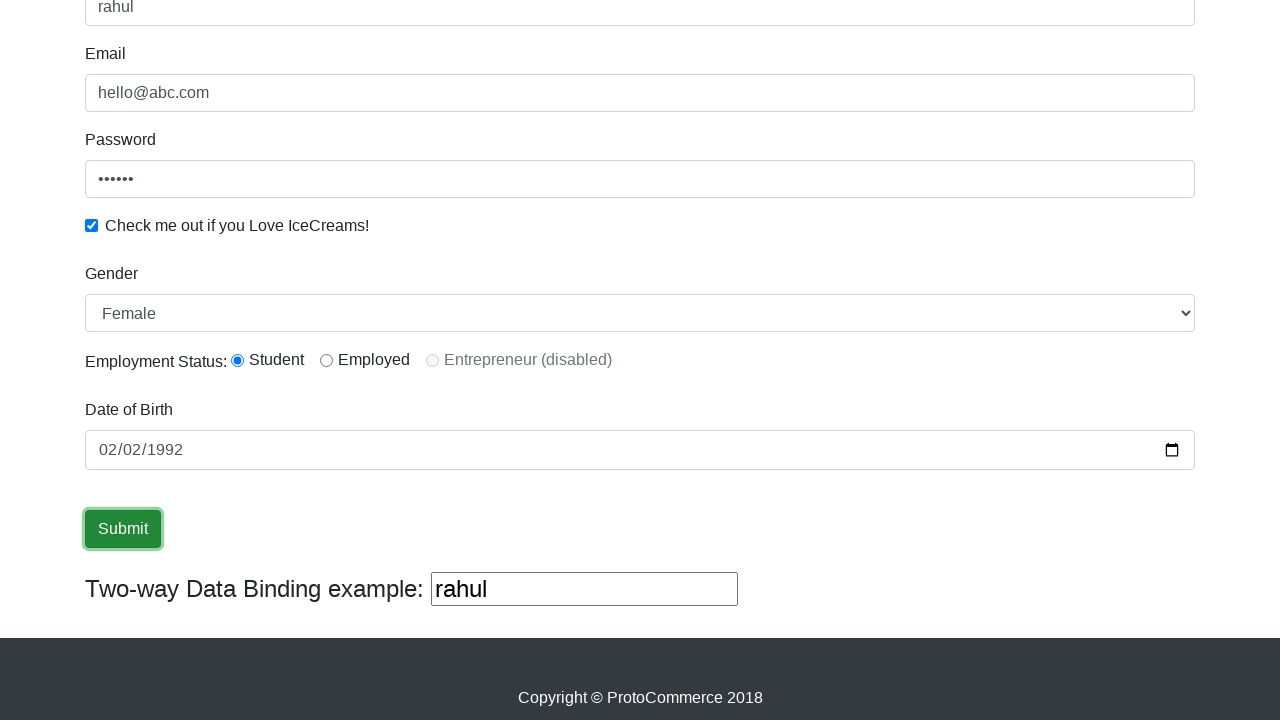